Tests checkbox functionality by locating two checkboxes and clicking them if they are not already selected

Starting URL: https://the-internet.herokuapp.com/checkboxes

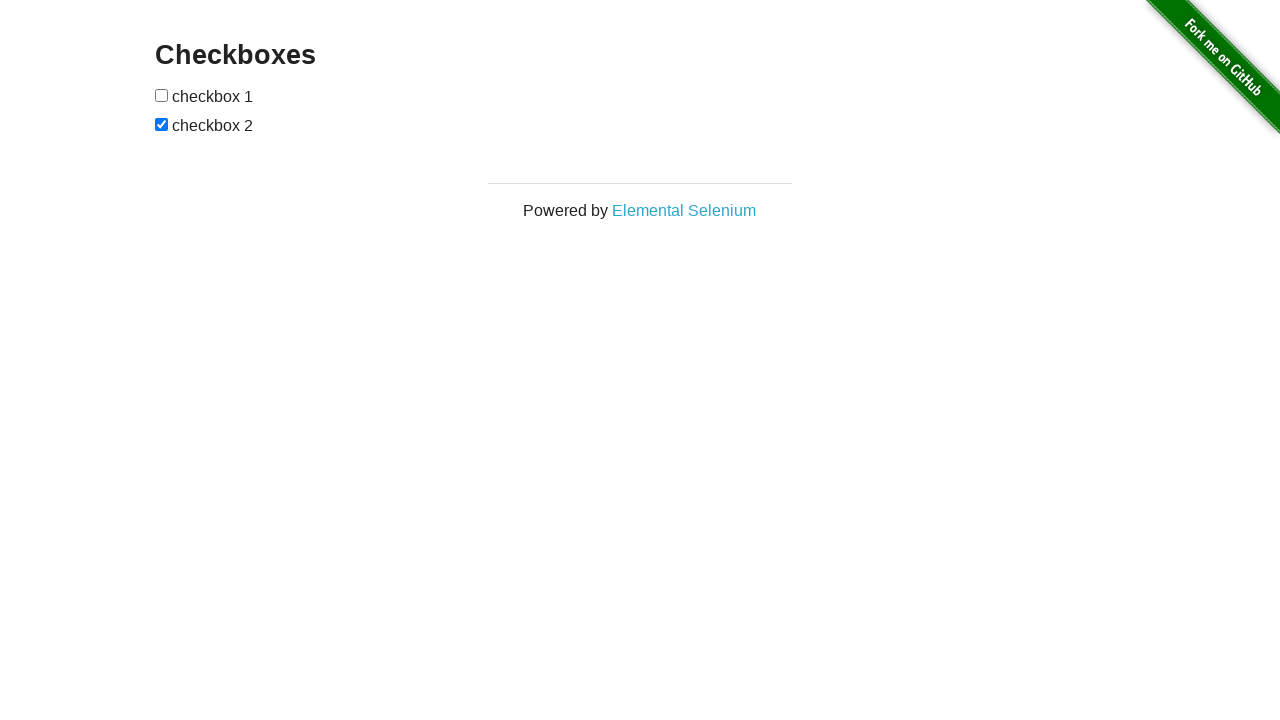

Navigated to checkboxes test page
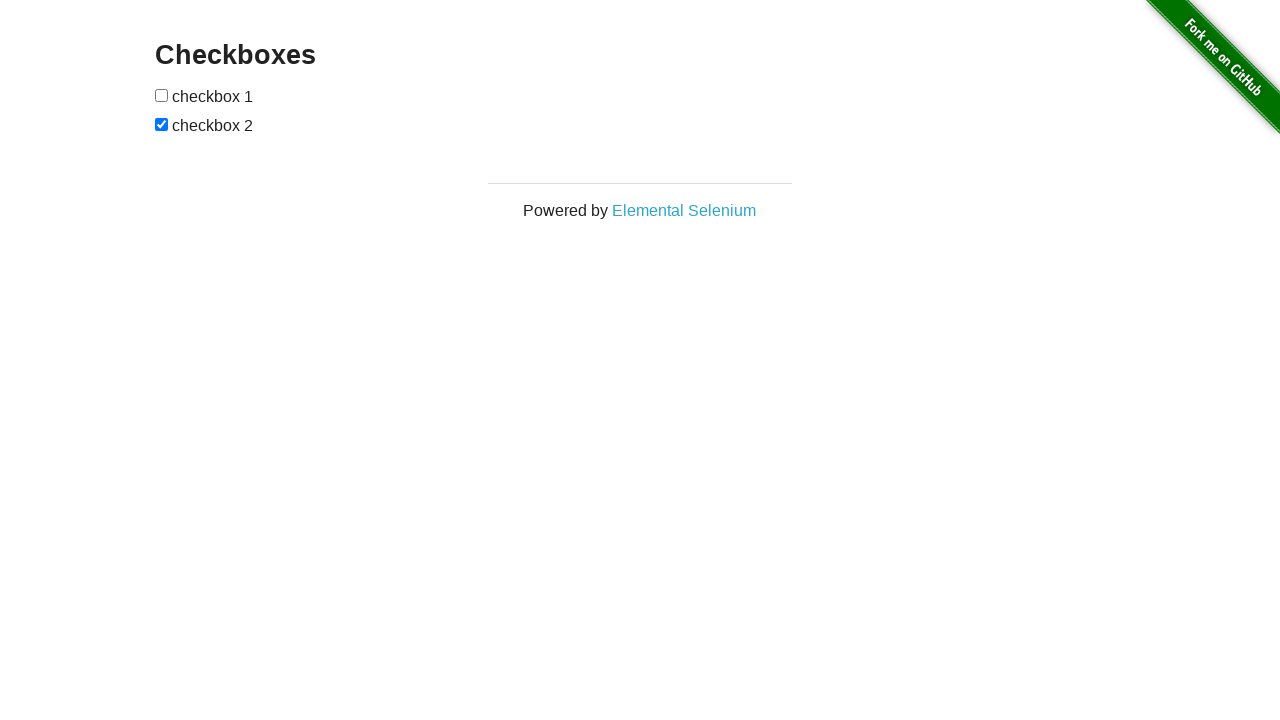

Located first checkbox element
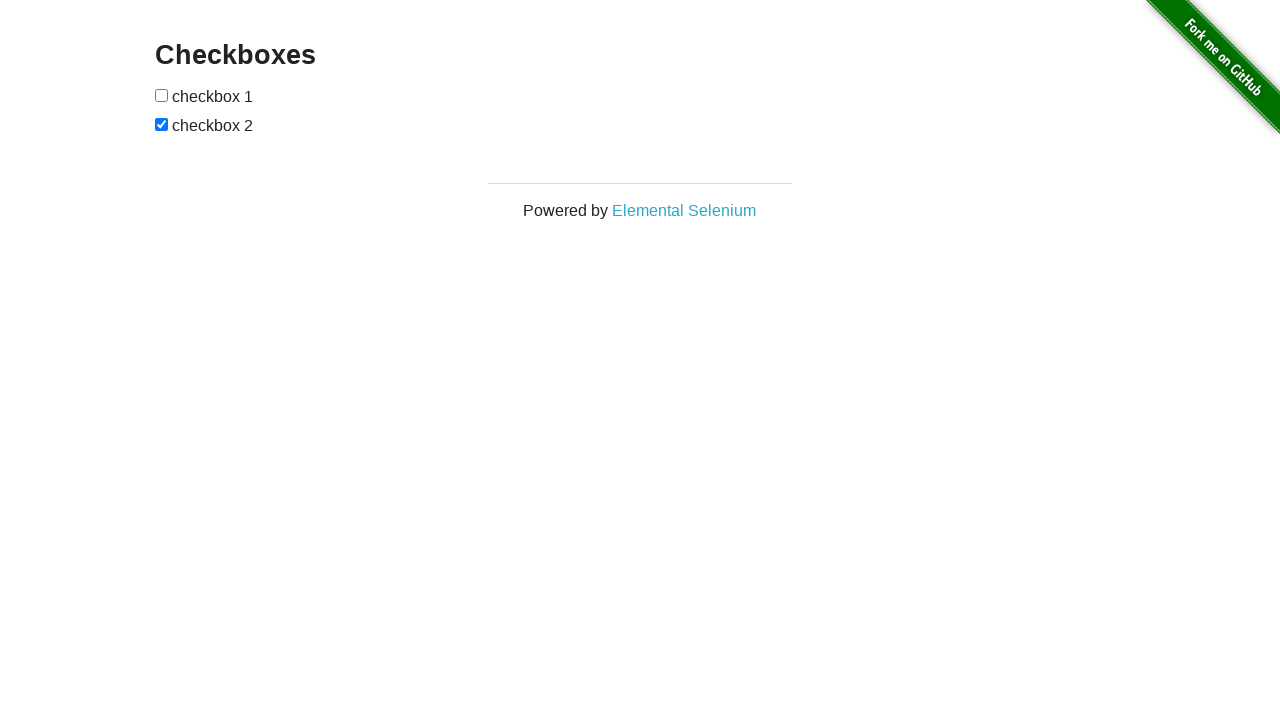

Checked first checkbox - it was not selected
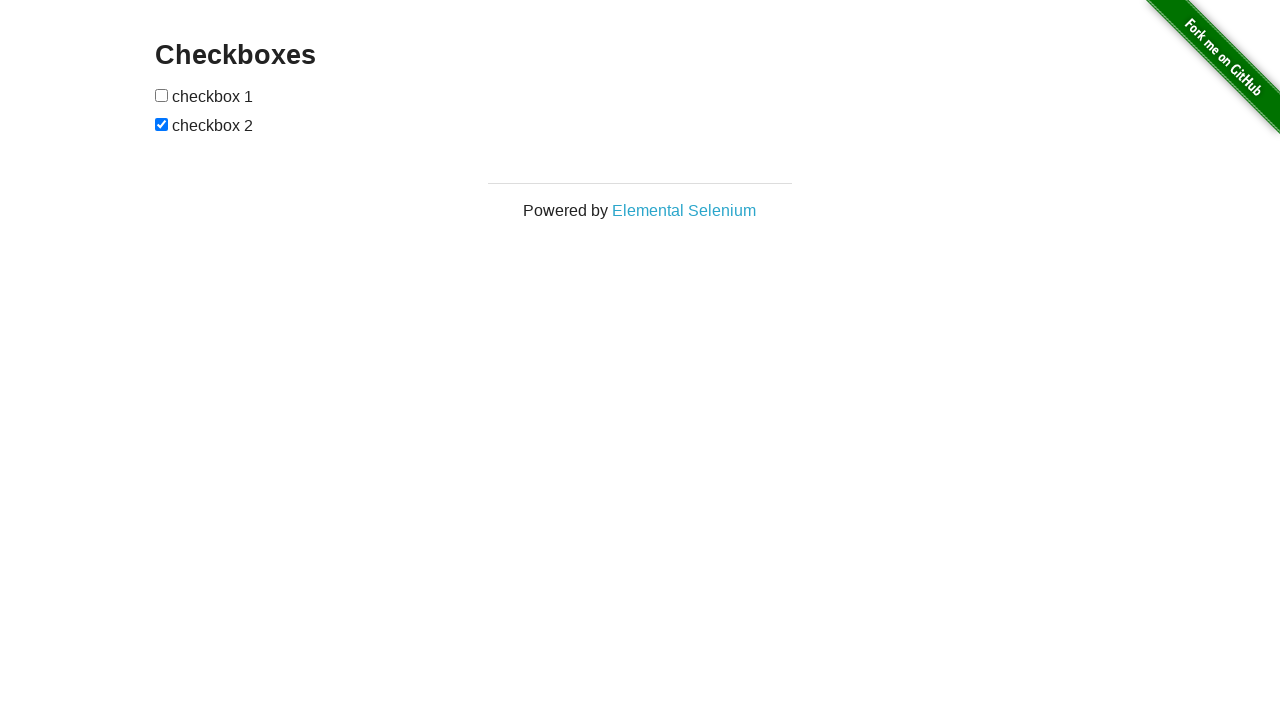

Clicked first checkbox to select it at (162, 95) on (//input[@type='checkbox'])[1]
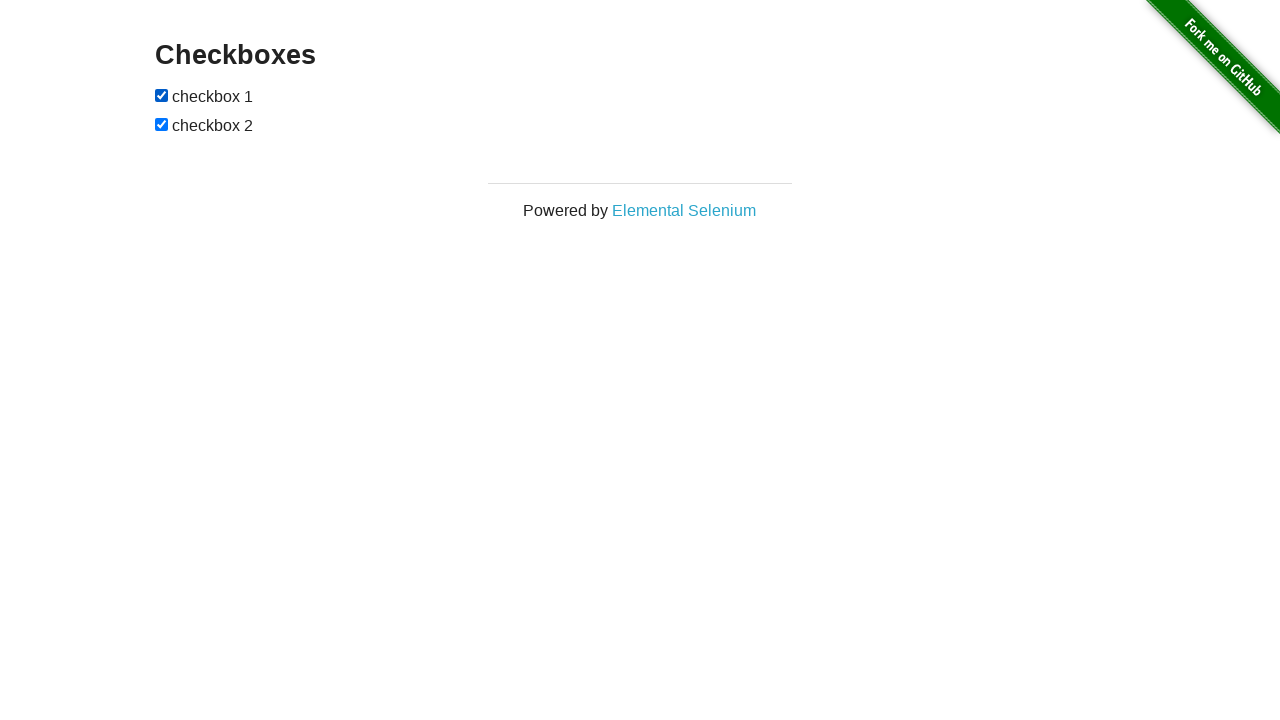

Located second checkbox element
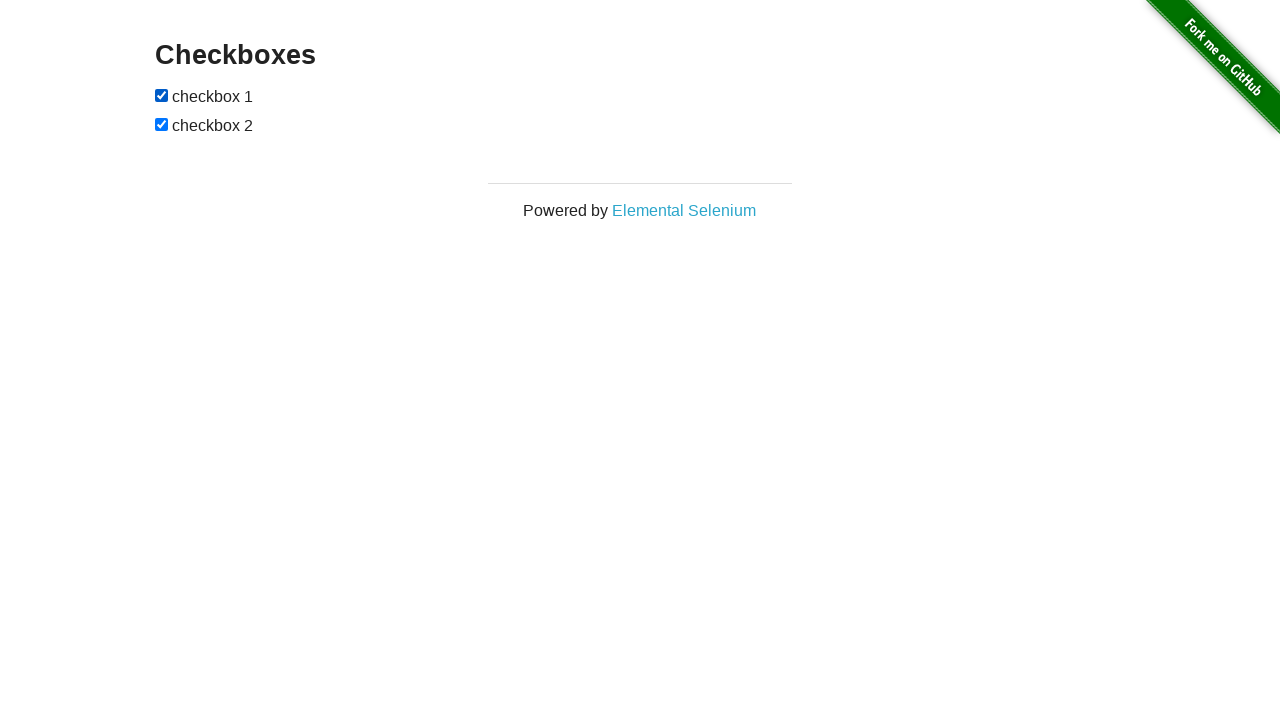

Second checkbox was already selected
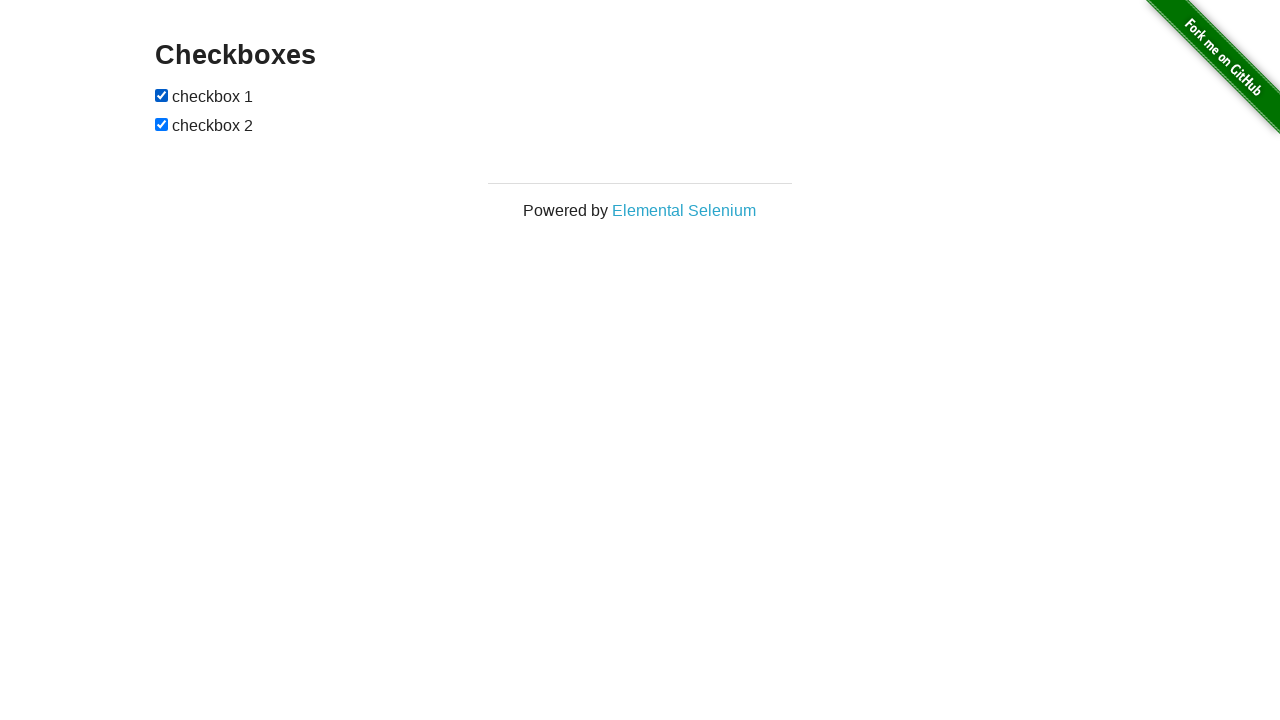

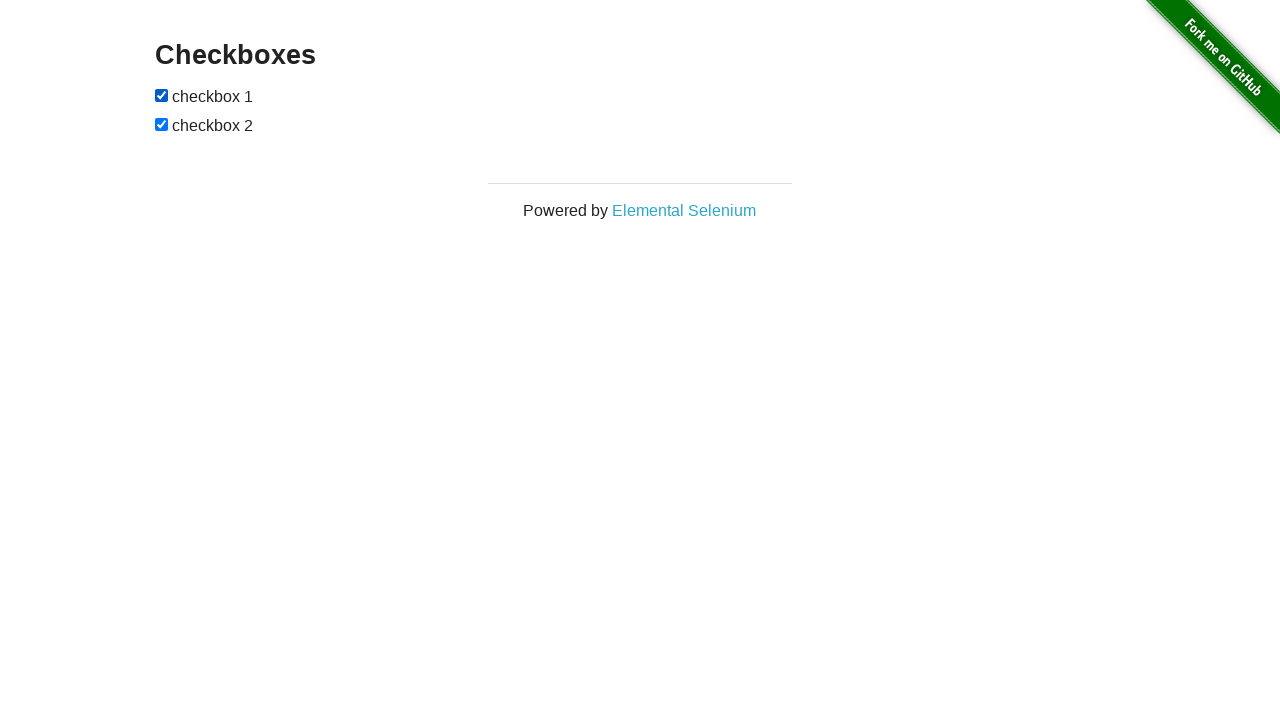